Navigates to the New Taipei City Long-Term Care Transportation Reservation System website, waits for the page to fully load, and verifies the page loads successfully by checking the document ready state.

Starting URL: https://www.ntpc.ltc-car.org/

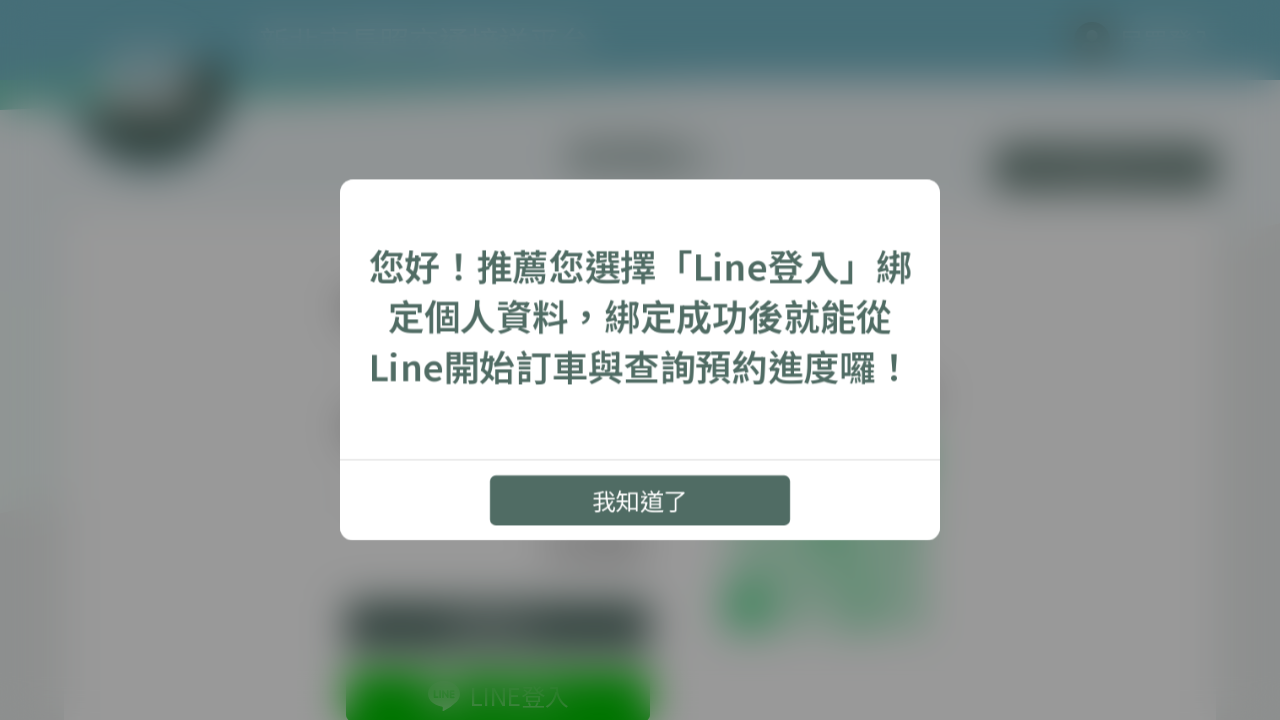

Set viewport size to 1920x1080
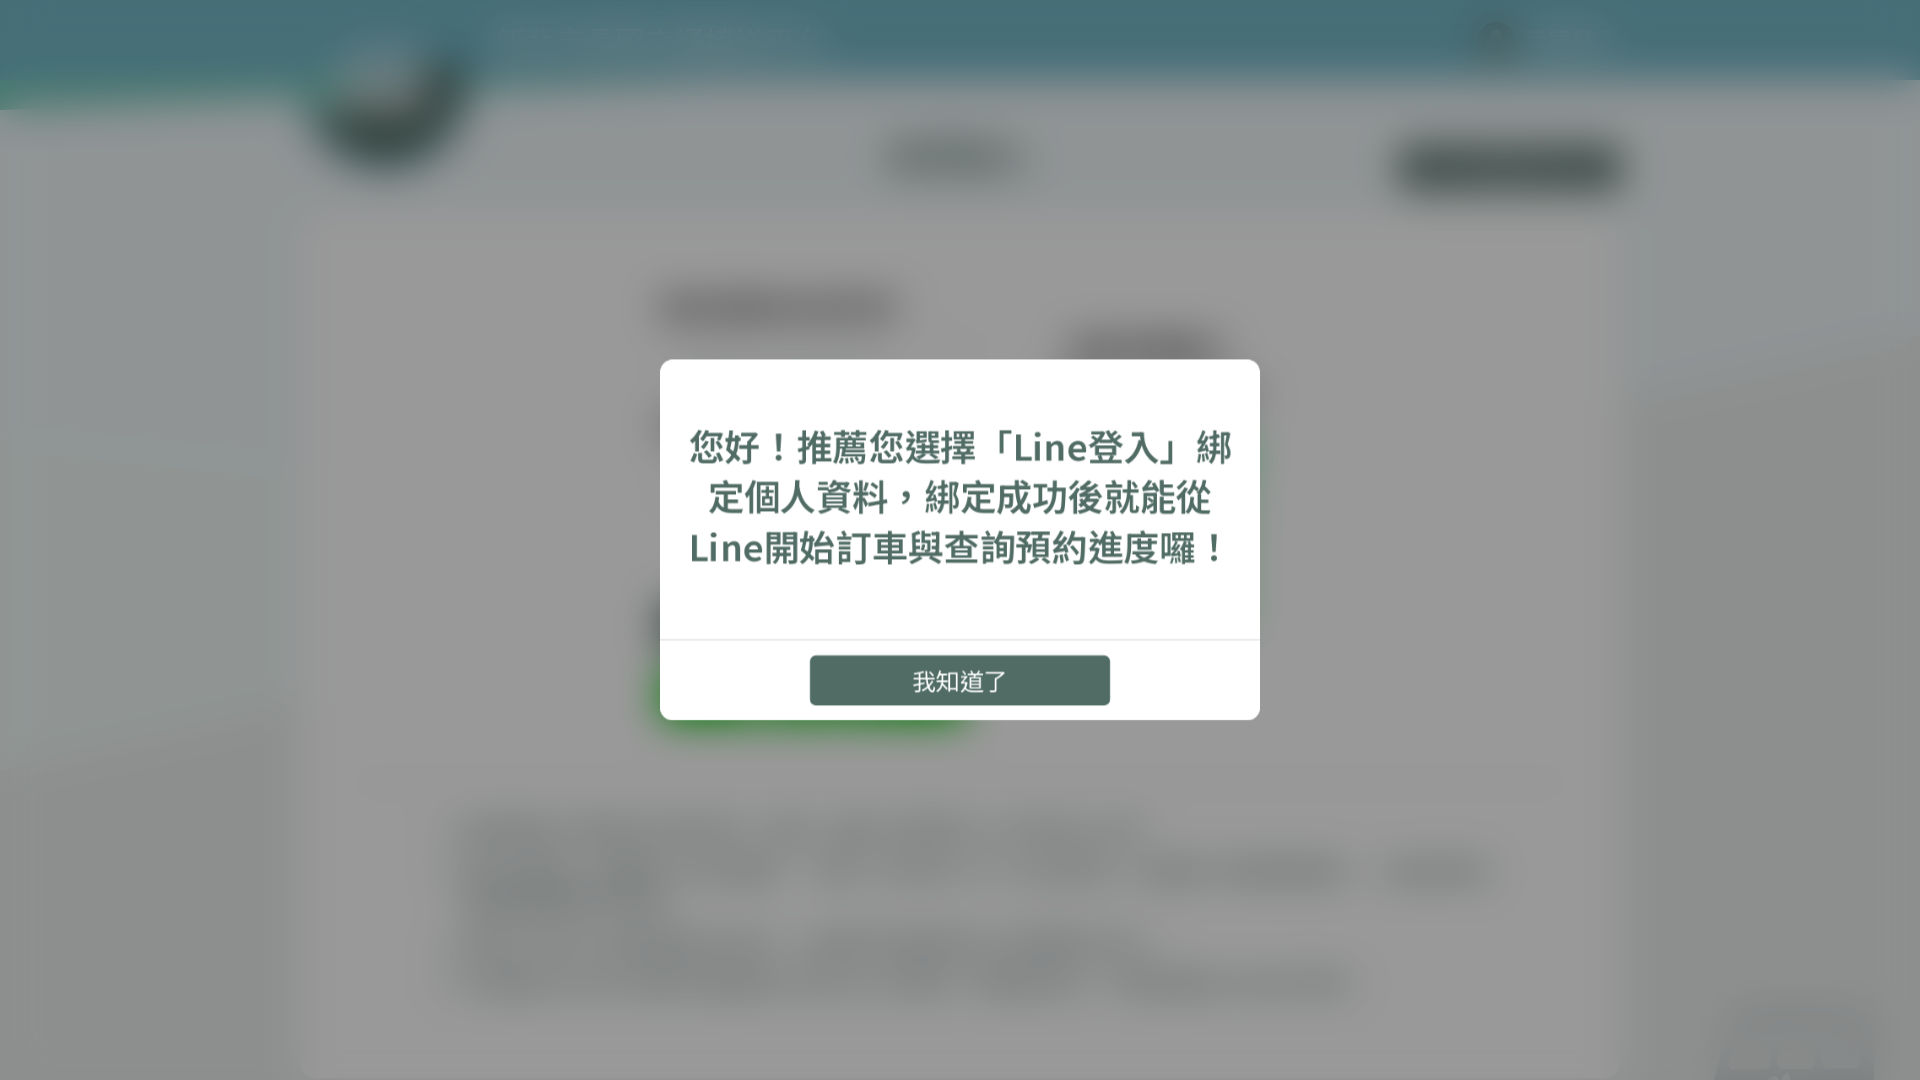

Page DOM content loaded
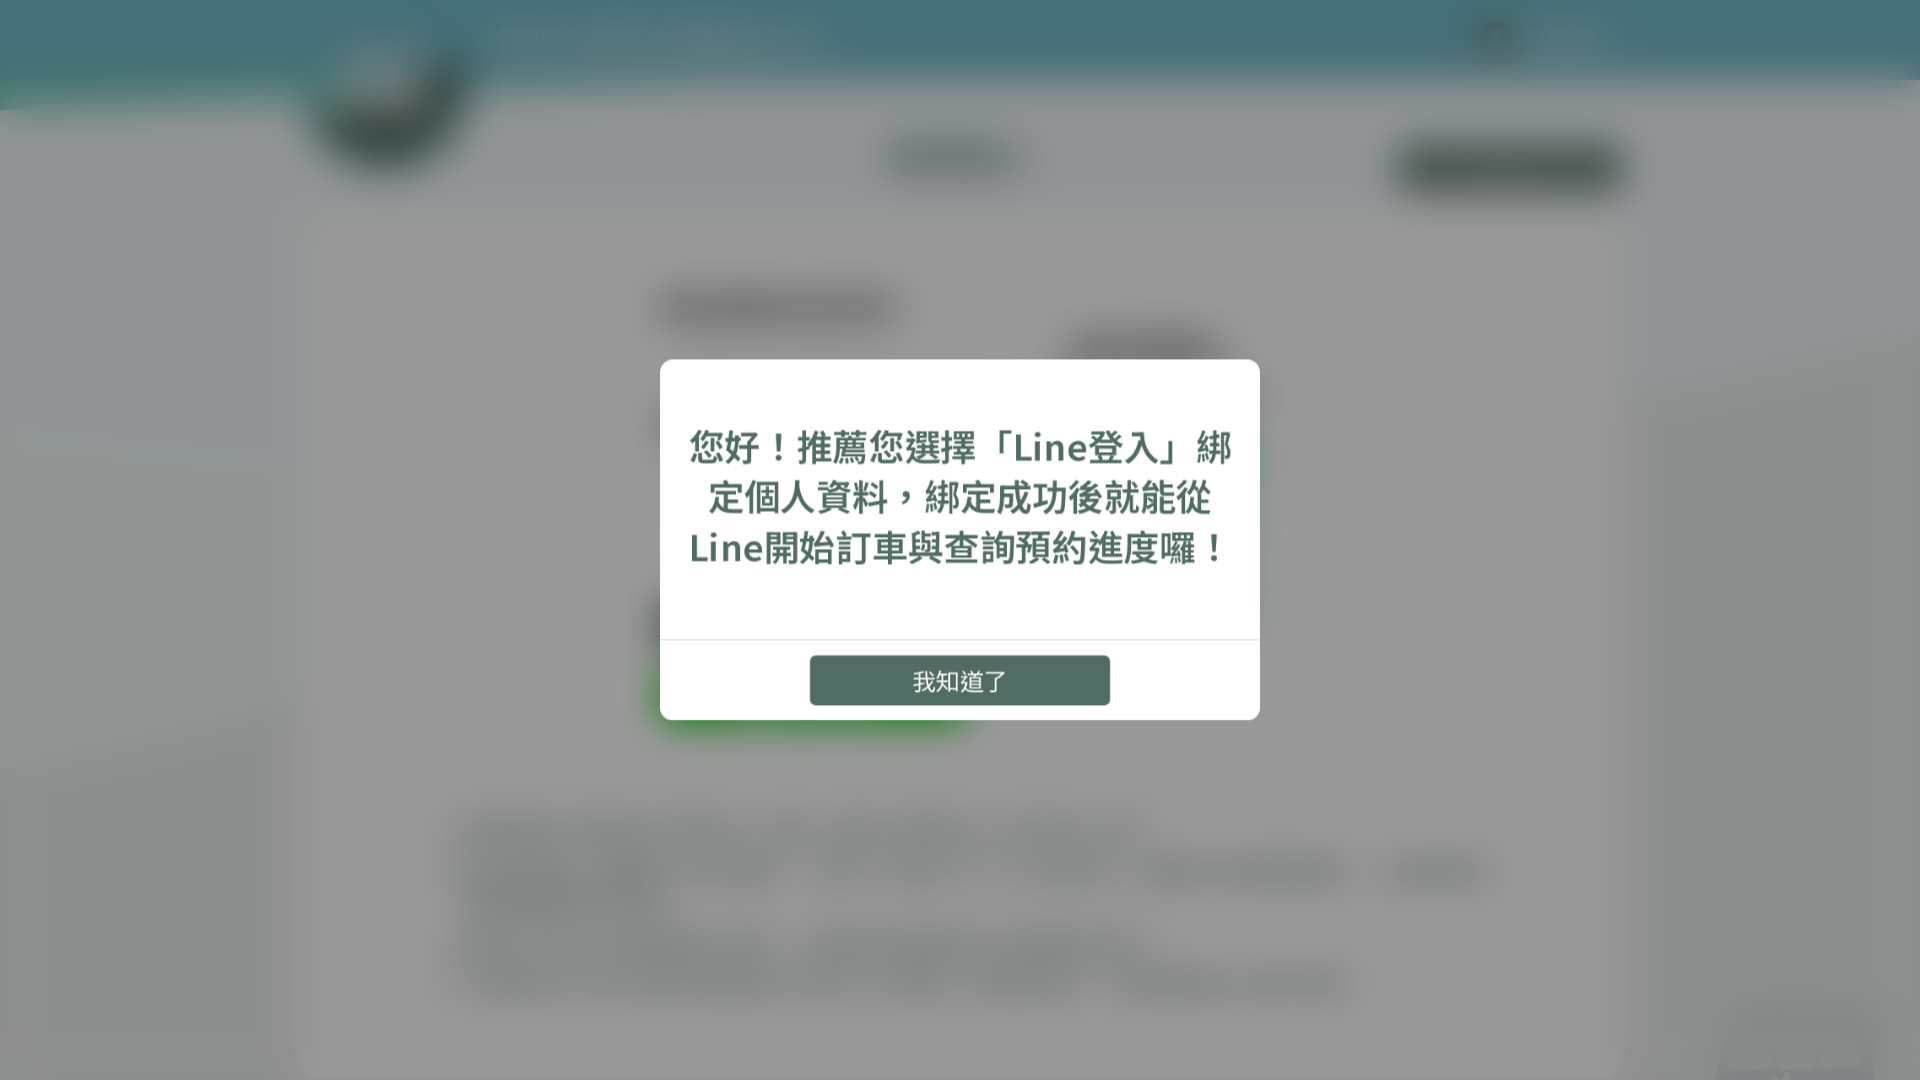

Page fully loaded - document ready state is complete
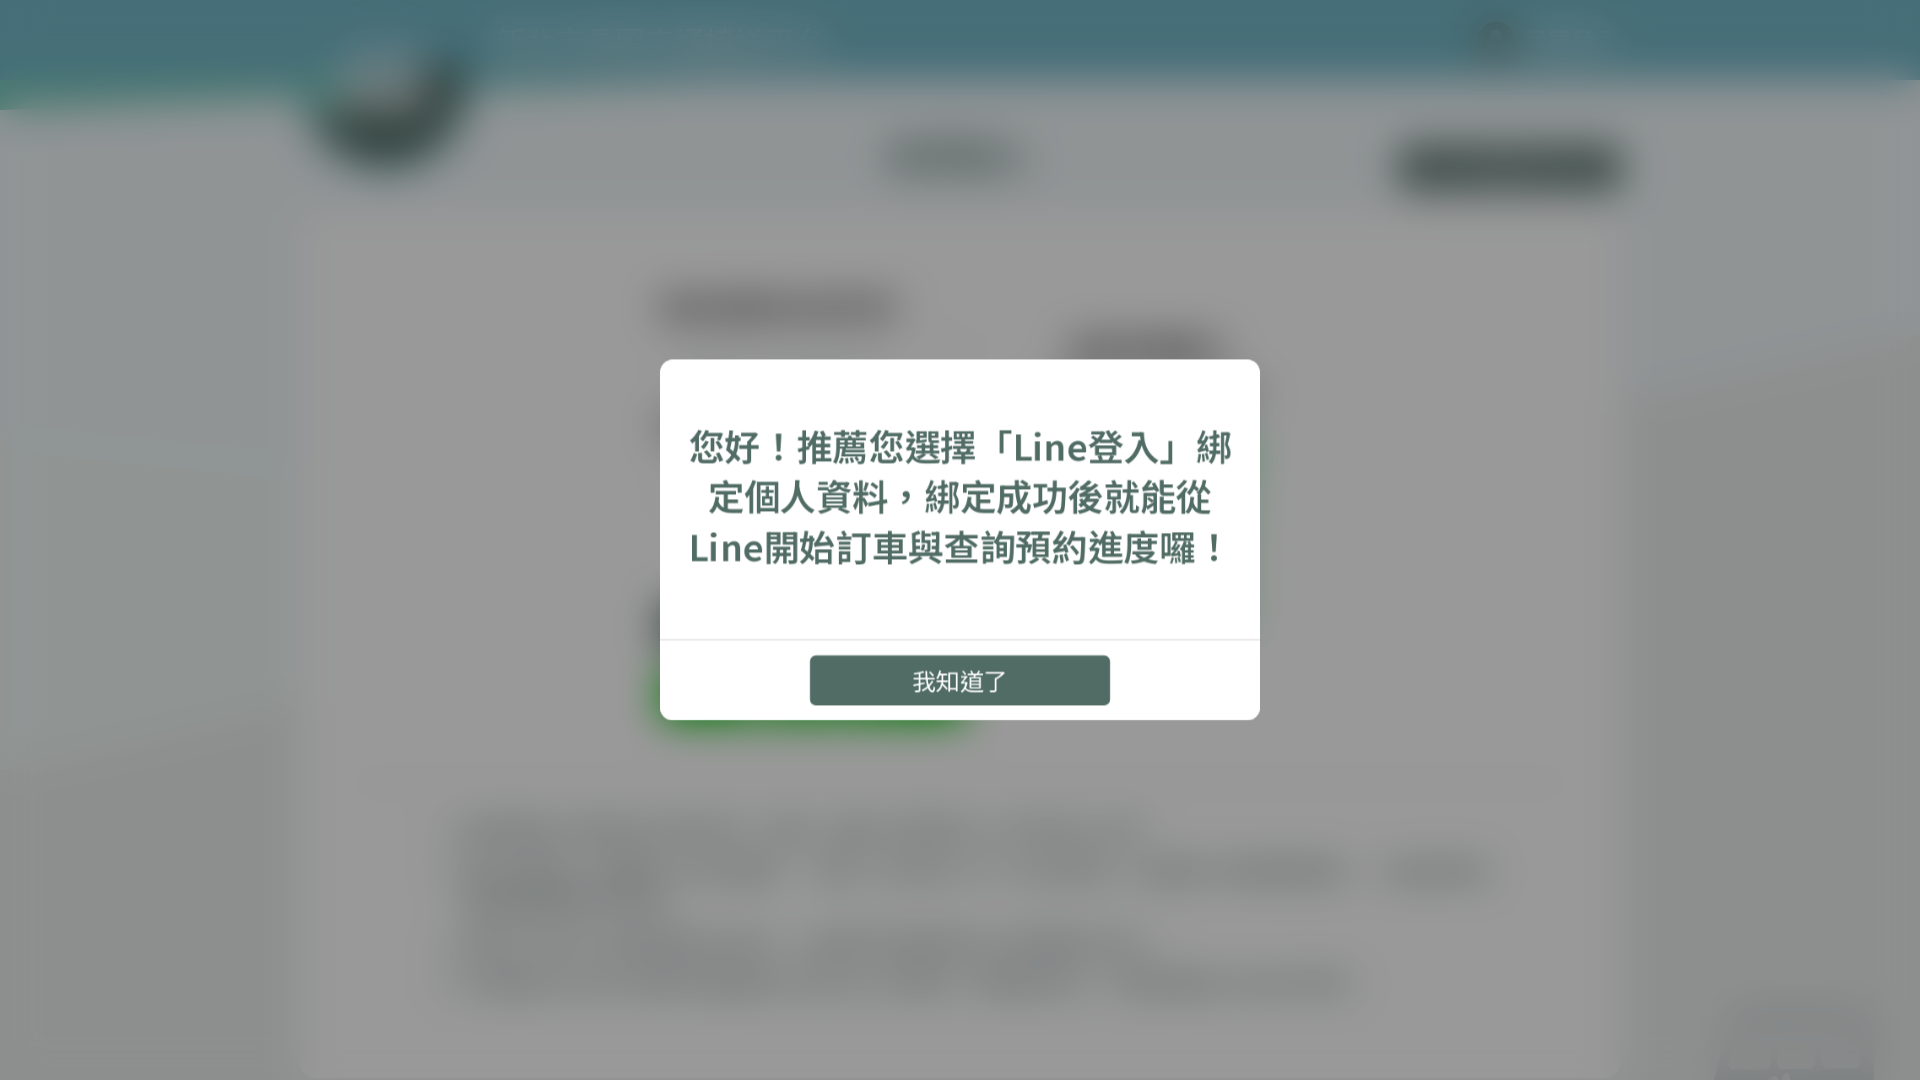

Retrieved page title: 新北市長照交通接送
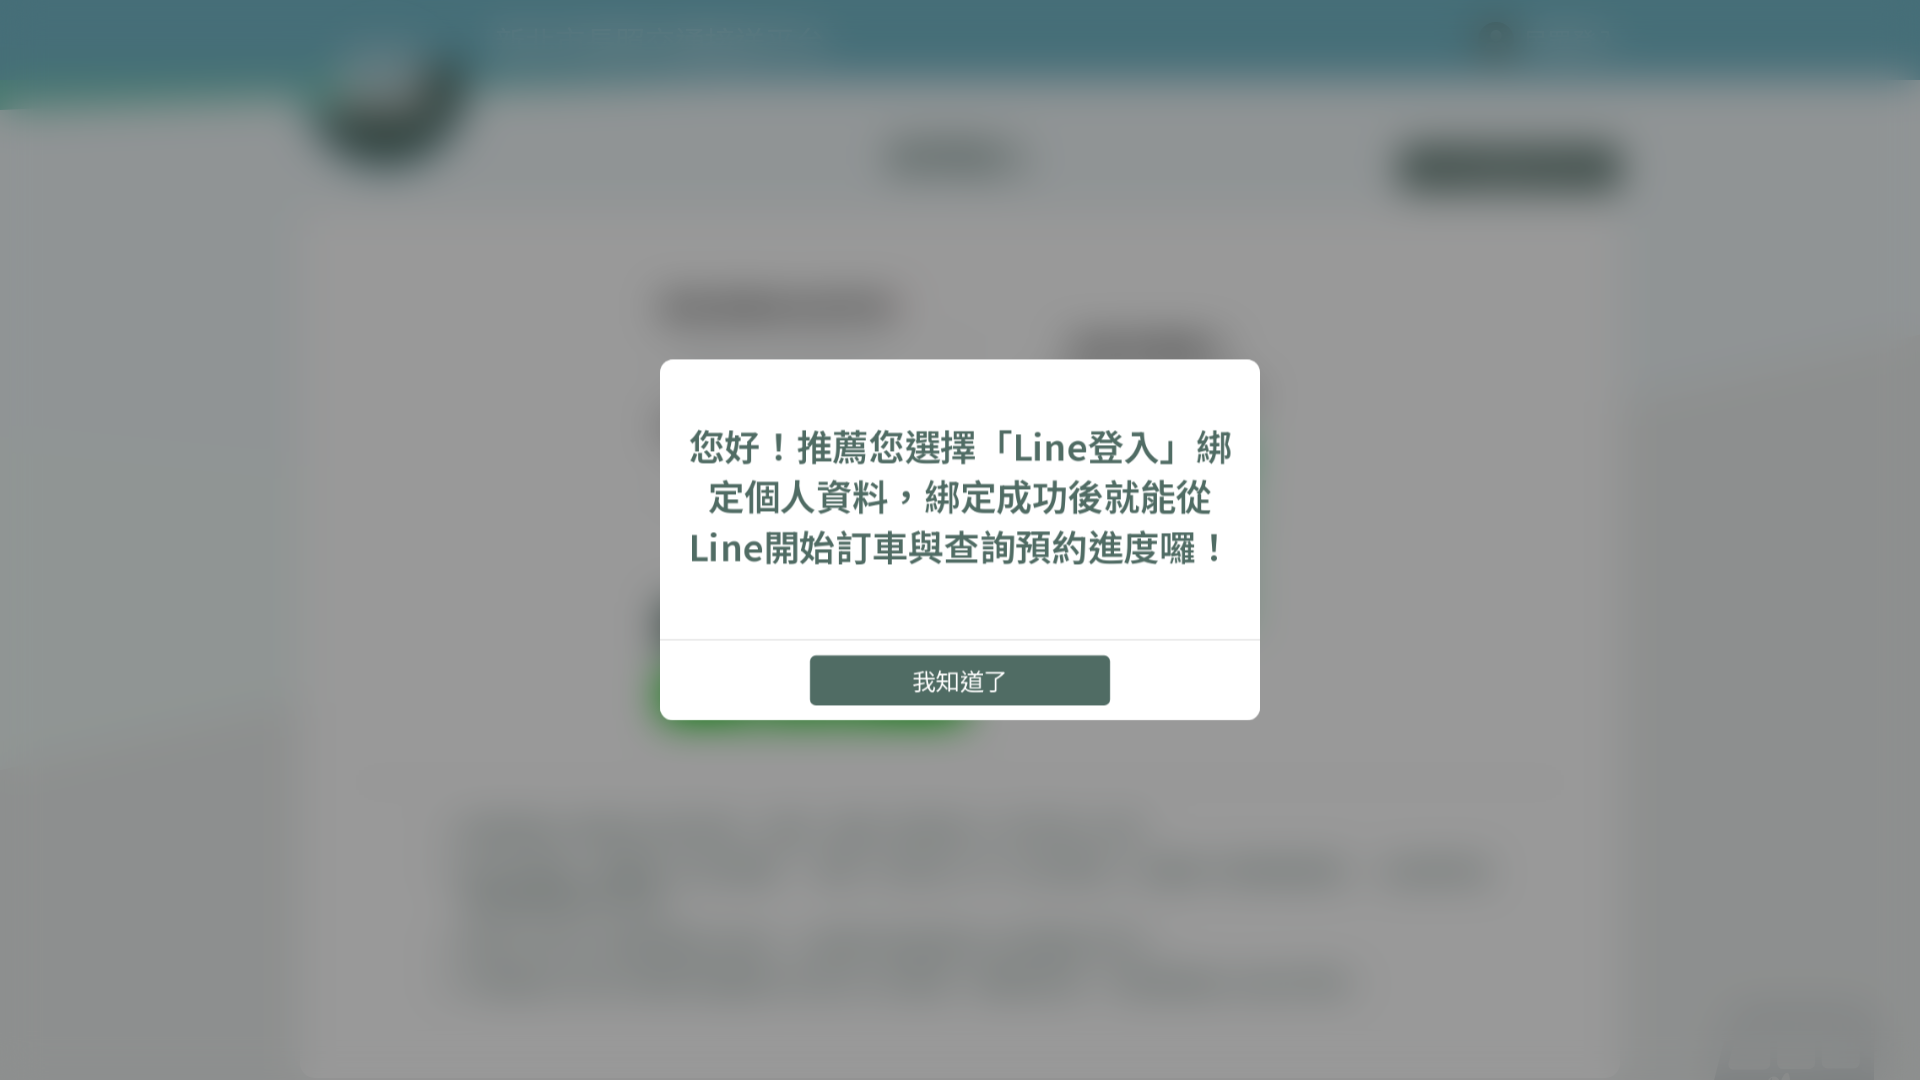

Verified current URL: https://www.ntpc.ltc-car.org/
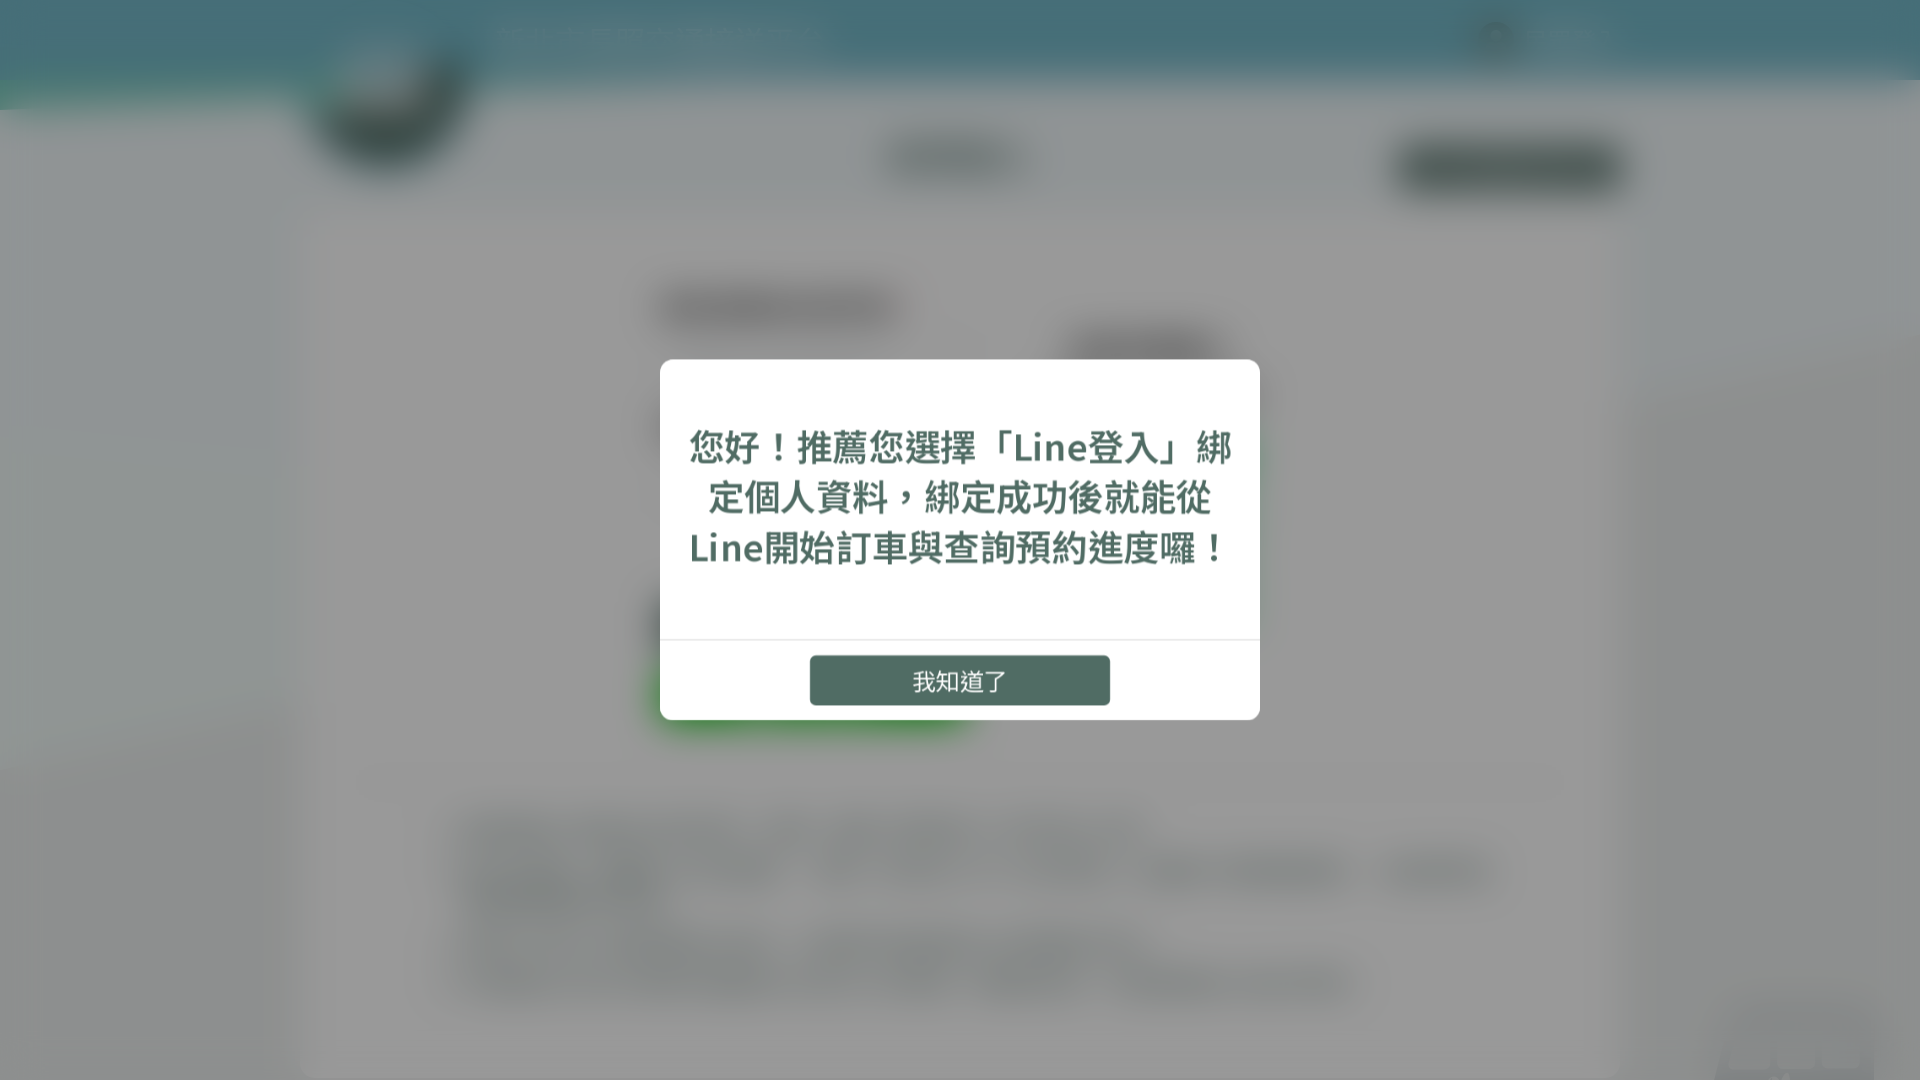

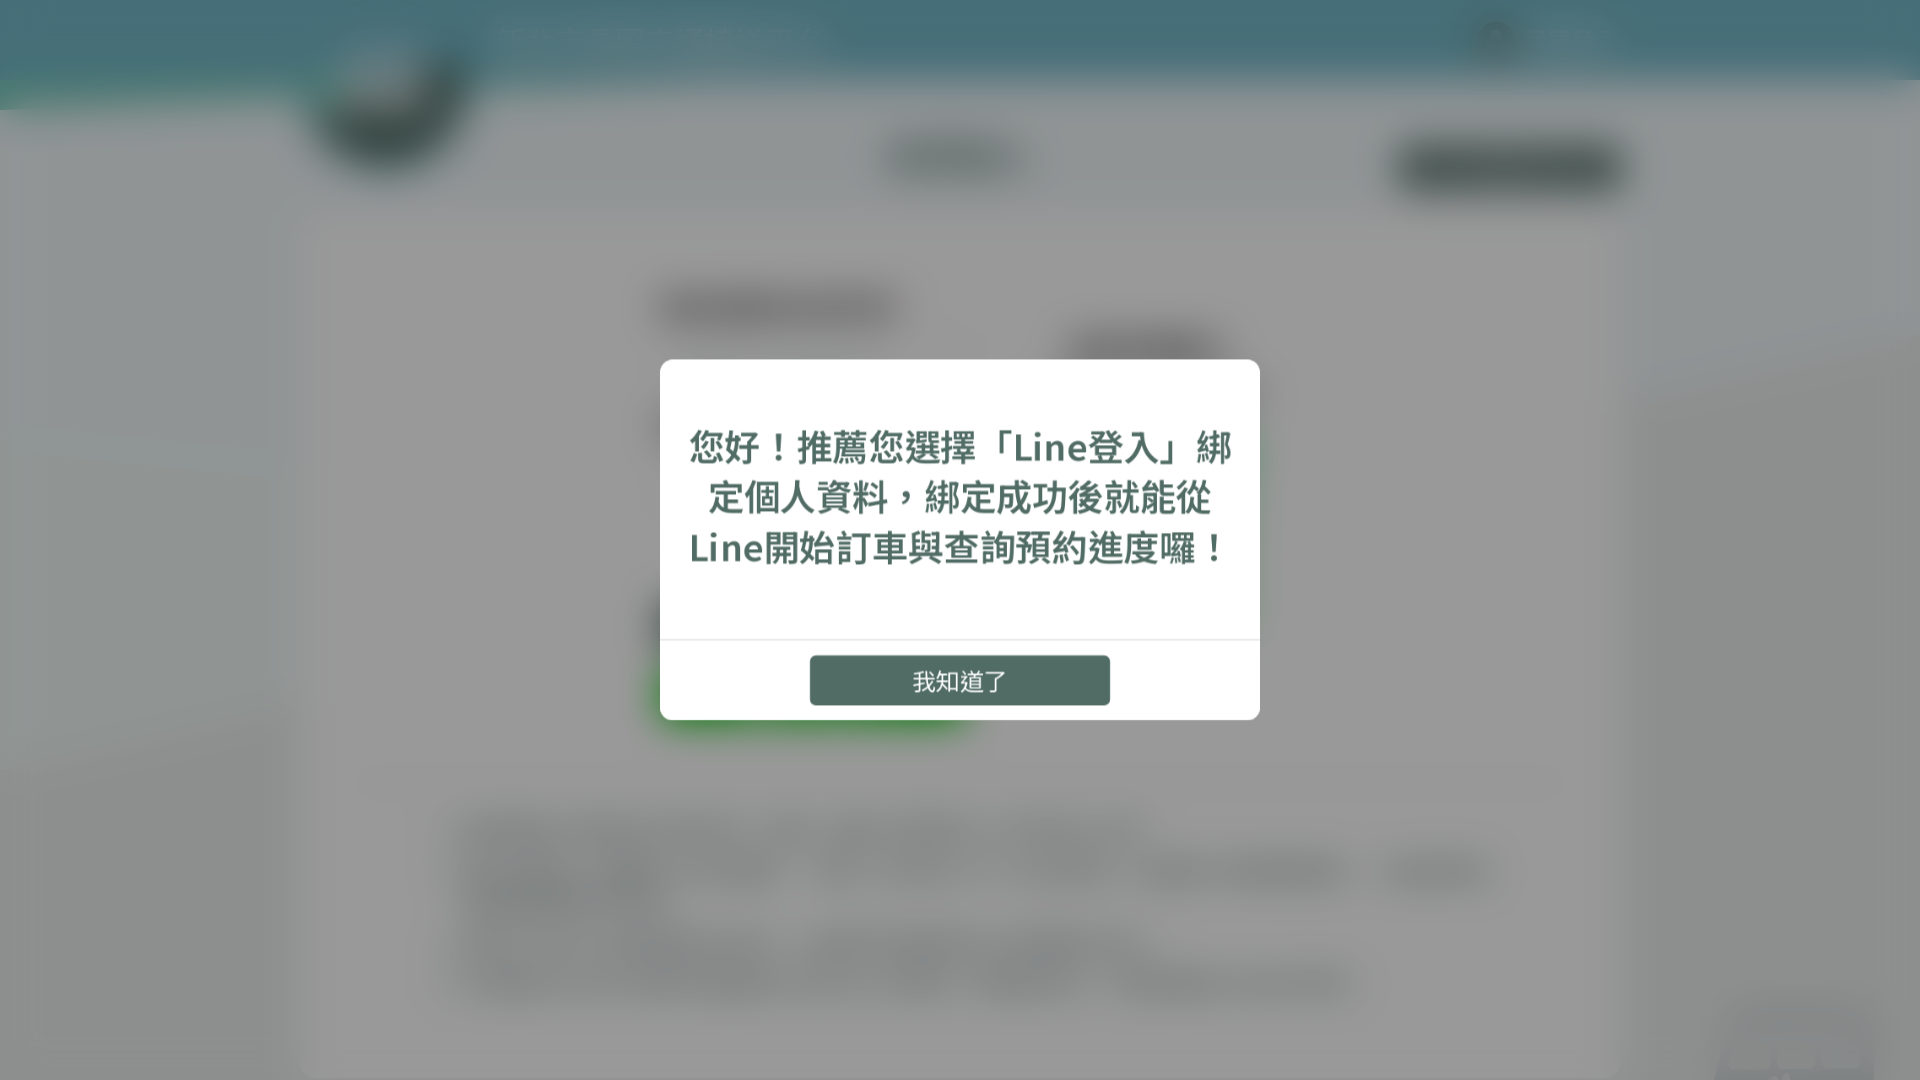